Tests radio button and checkbox selection states by clicking elements and verifying their selected state, including toggling a checkbox

Starting URL: https://automationfc.github.io/basic-form/index.html

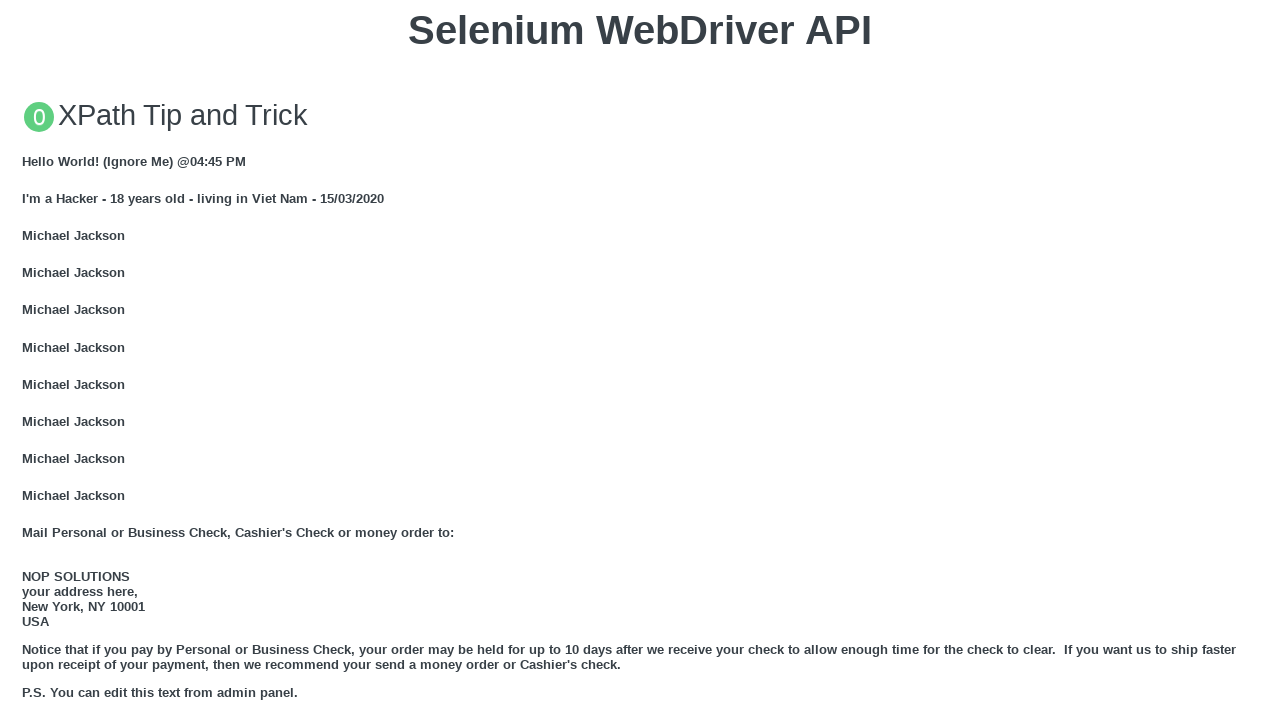

Clicked Under 18 radio button at (28, 360) on input#under_18
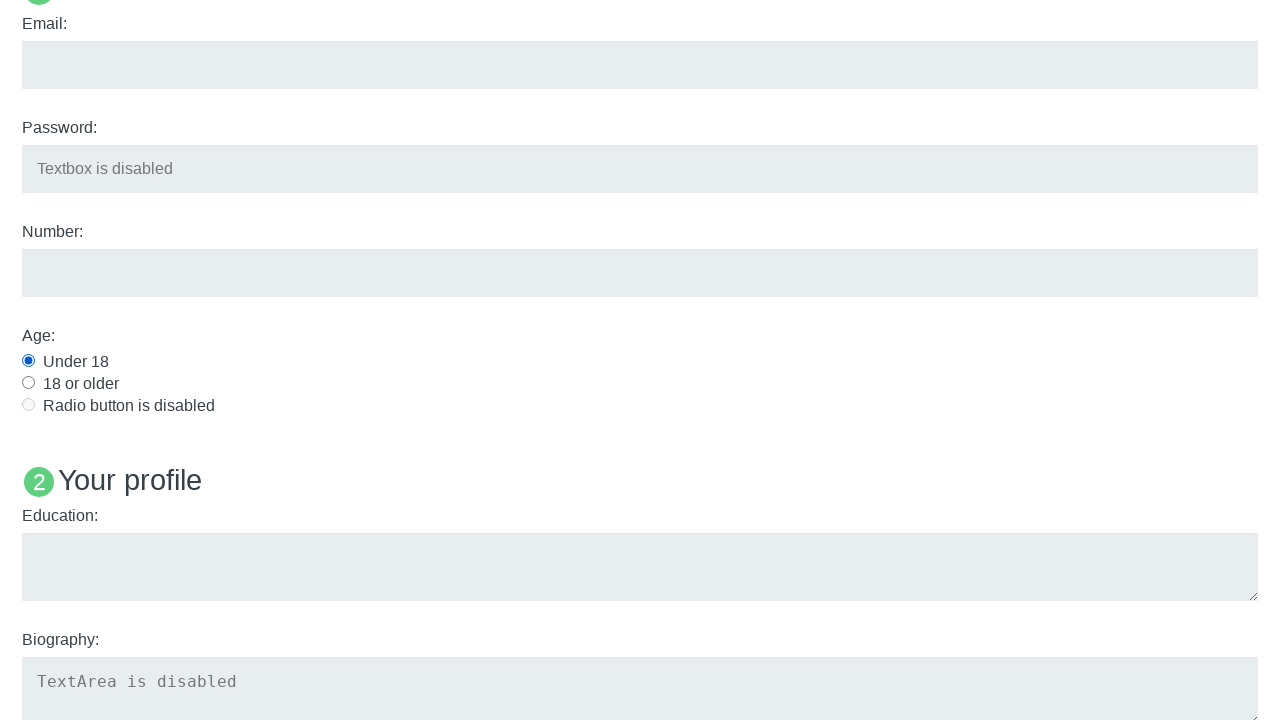

Clicked Java checkbox at (28, 361) on input#java
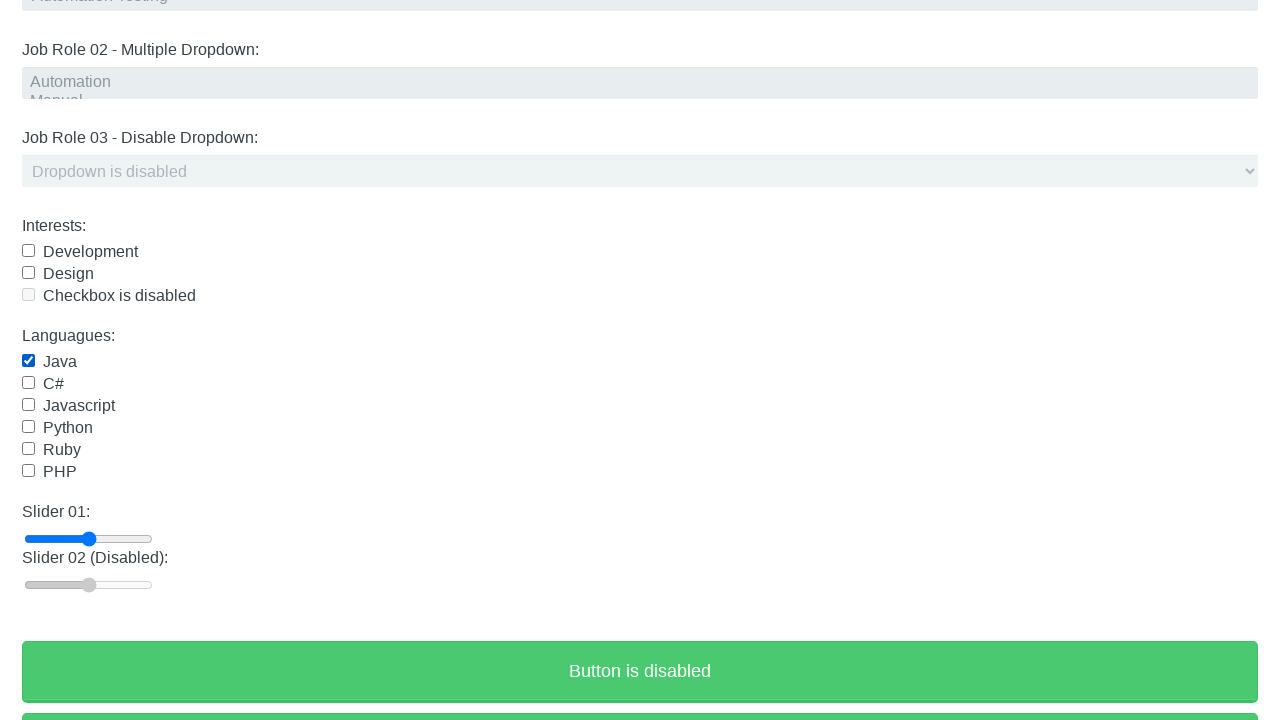

Verified Under 18 radio button is selected
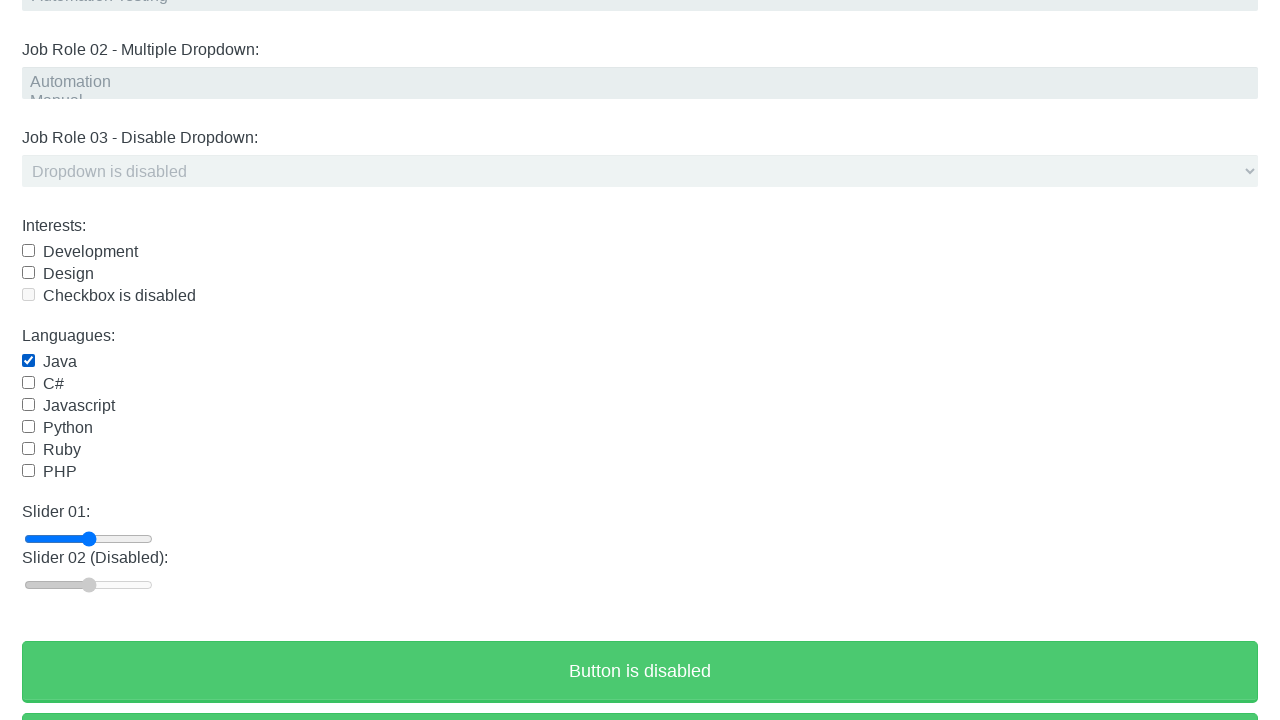

Verified Java checkbox is selected
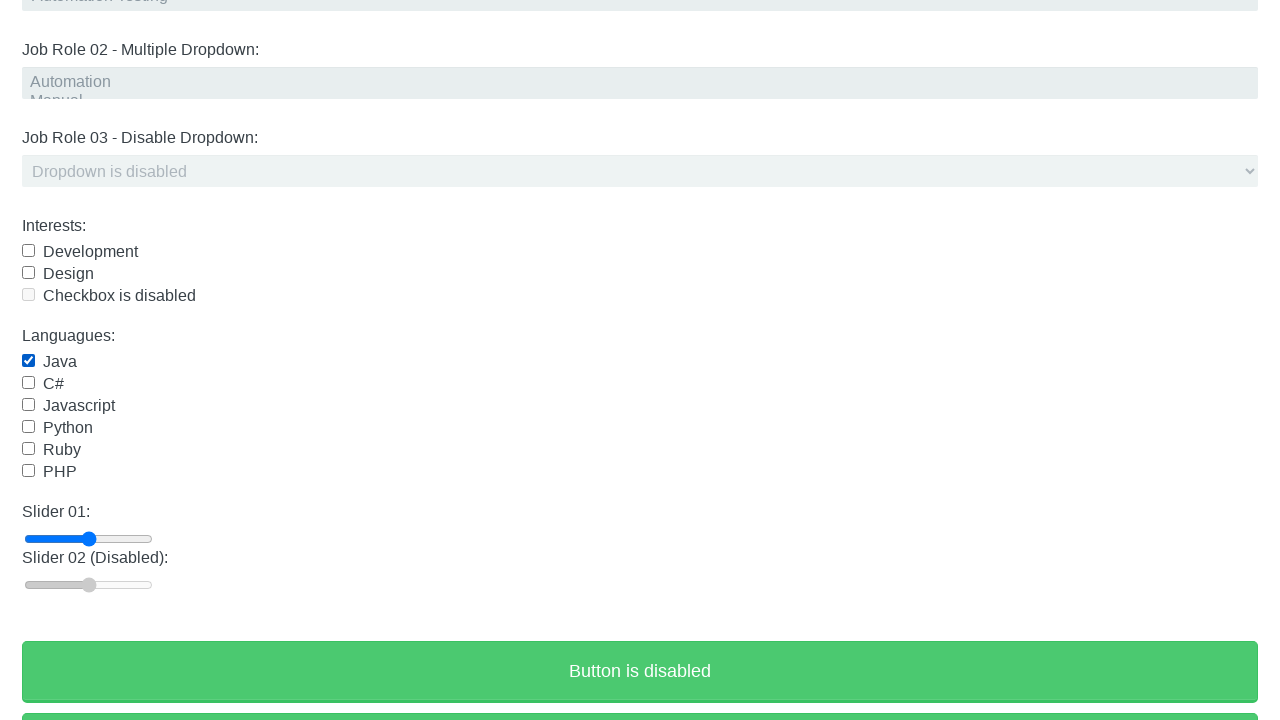

Clicked Java checkbox to uncheck it at (28, 361) on input#java
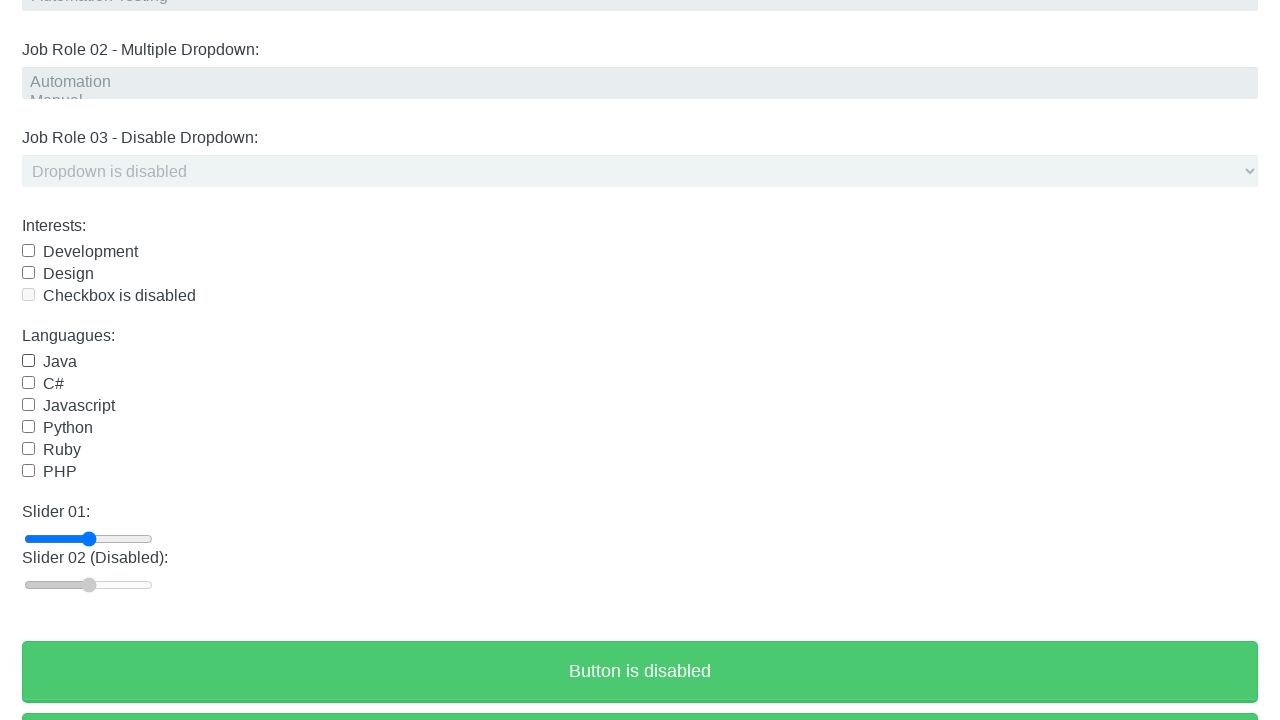

Verified Under 18 radio button is still selected
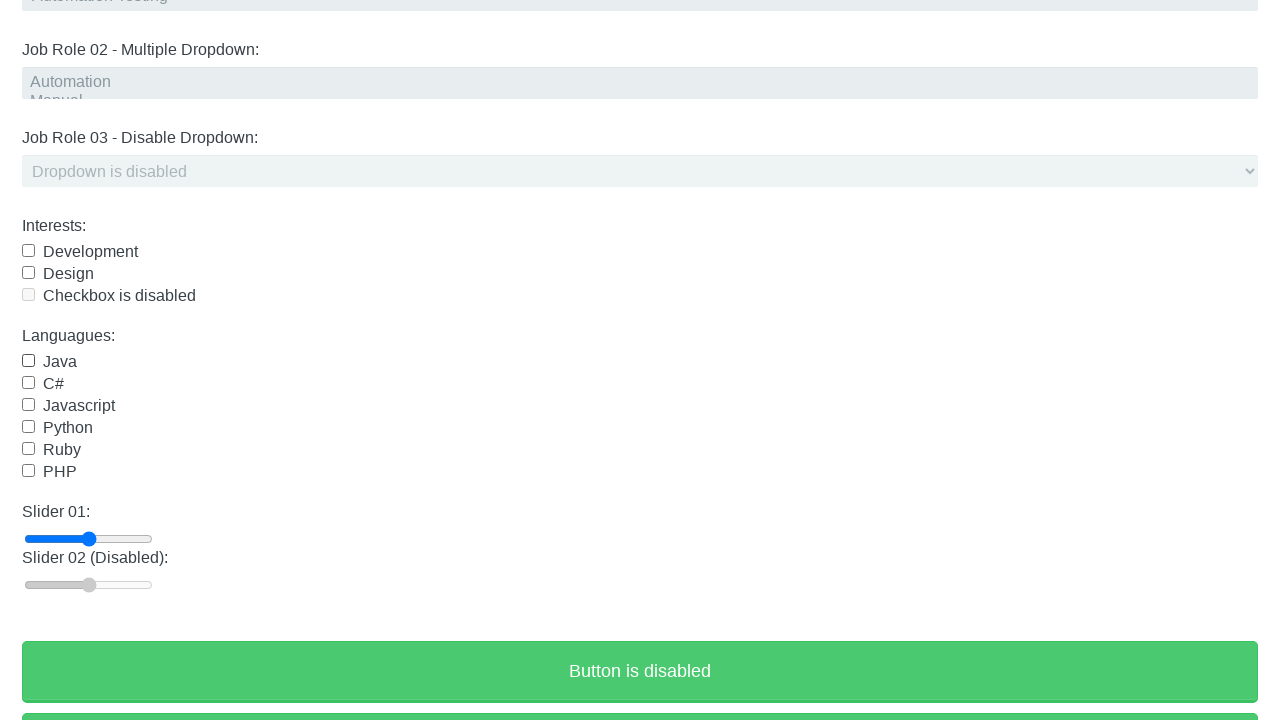

Verified Java checkbox is now unchecked
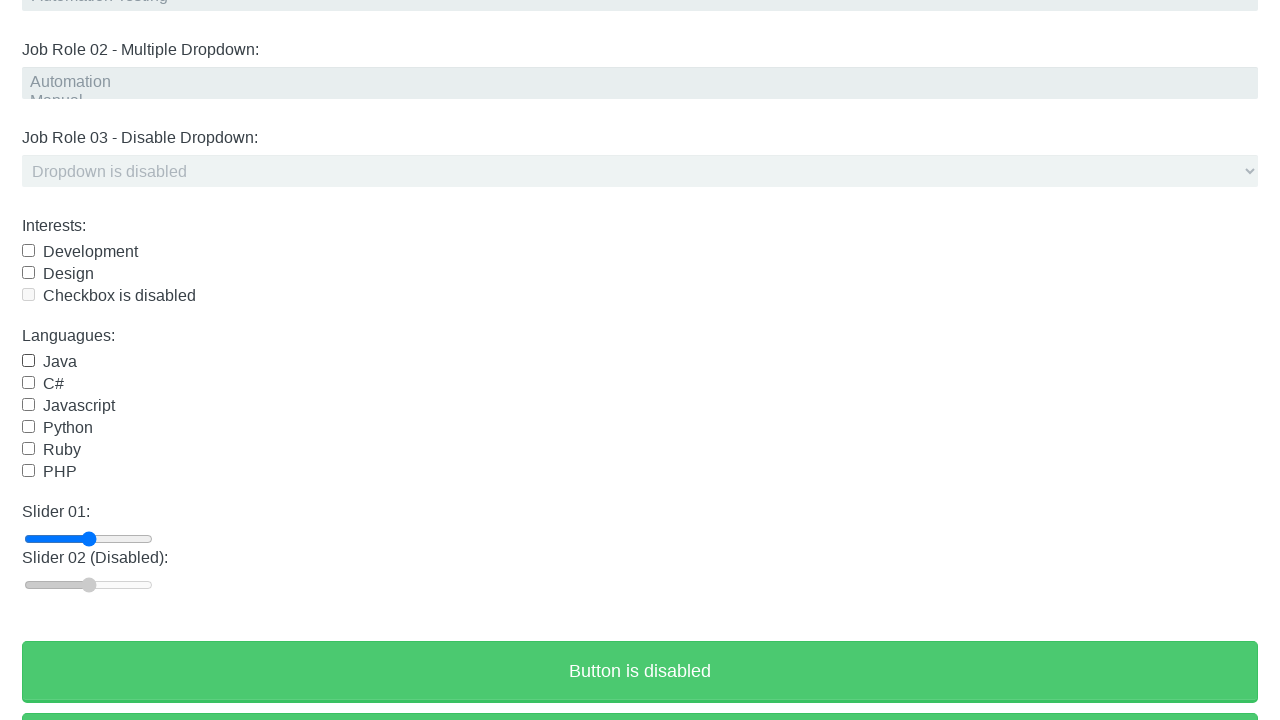

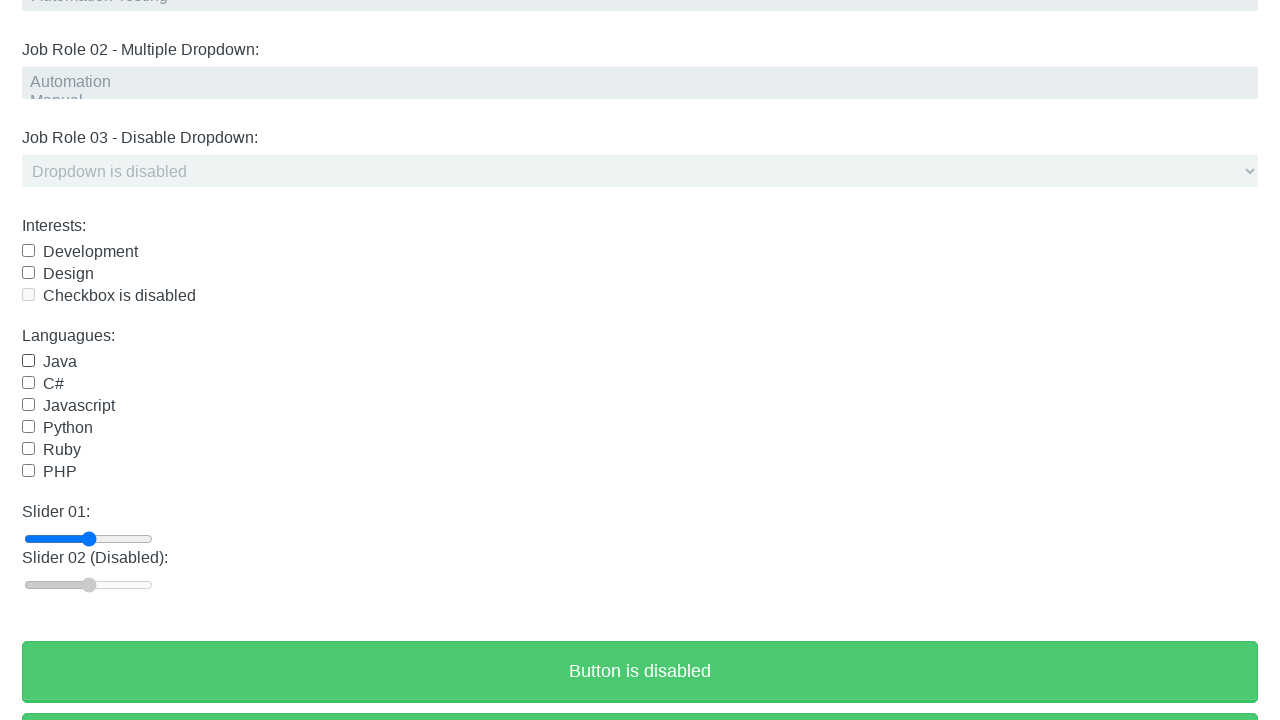